Tests flight booking form by filling source and destination cities and clicking on the departure date field

Starting URL: https://in.via.com

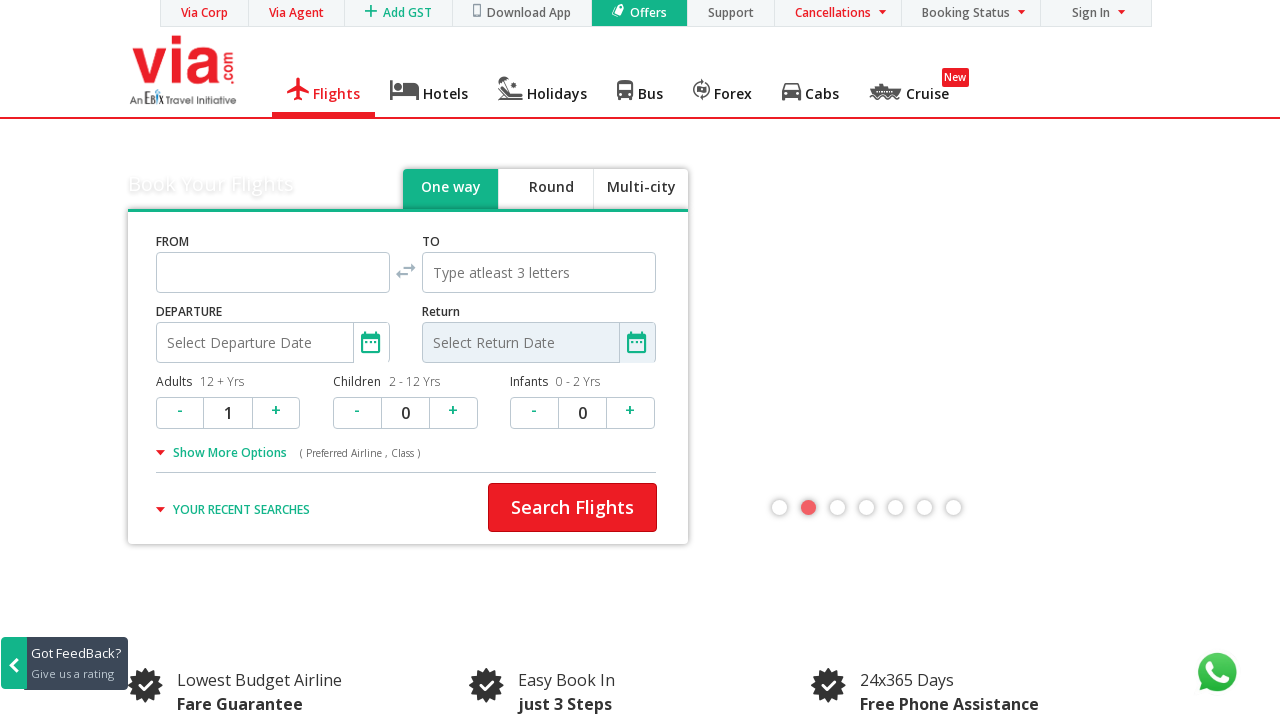

Filled source city field with 'Bangalore,Bangalore - India' on #source
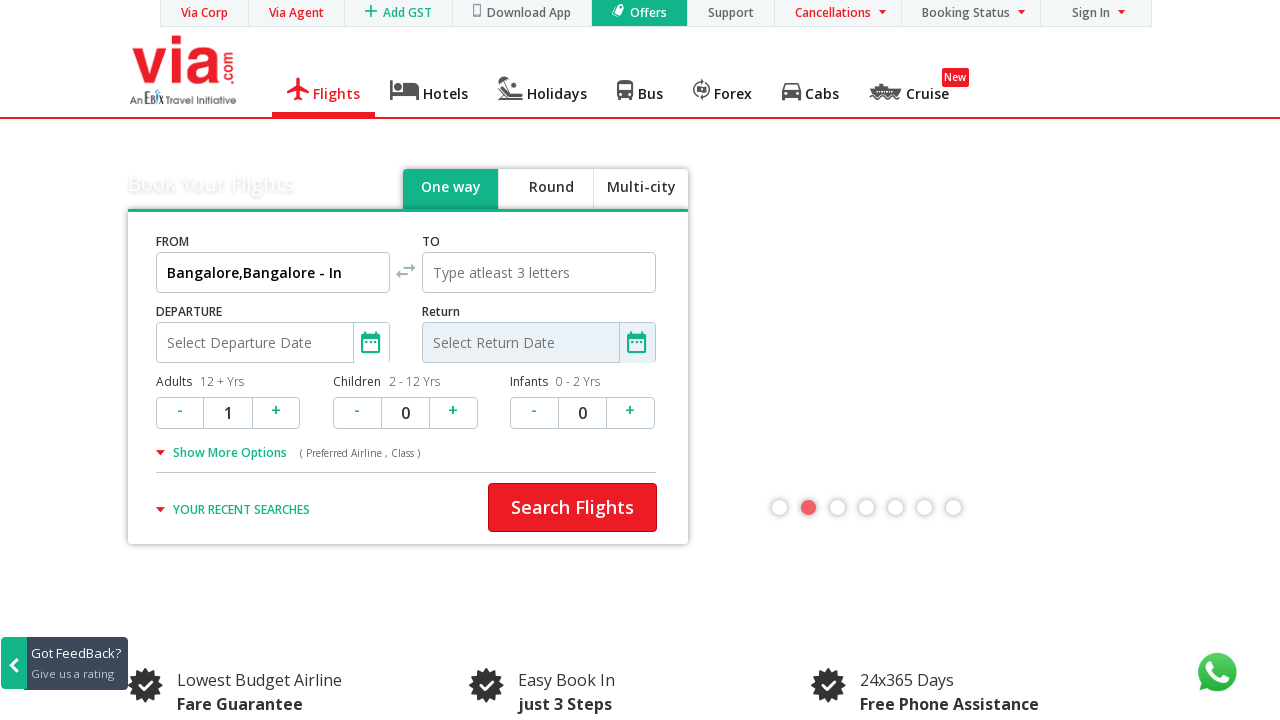

Filled destination city field with 'Mangalore,Mangalore - India' on input[name='destination']
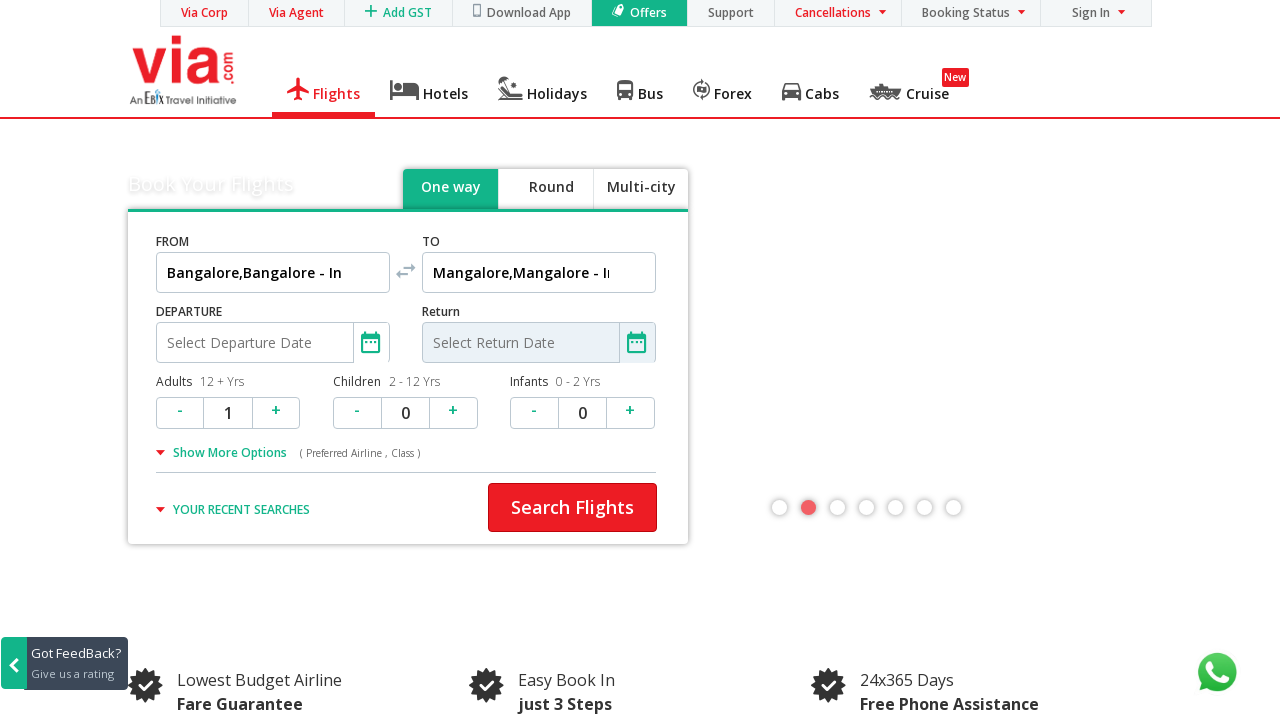

Clicked on departure date field at (273, 343) on #departure
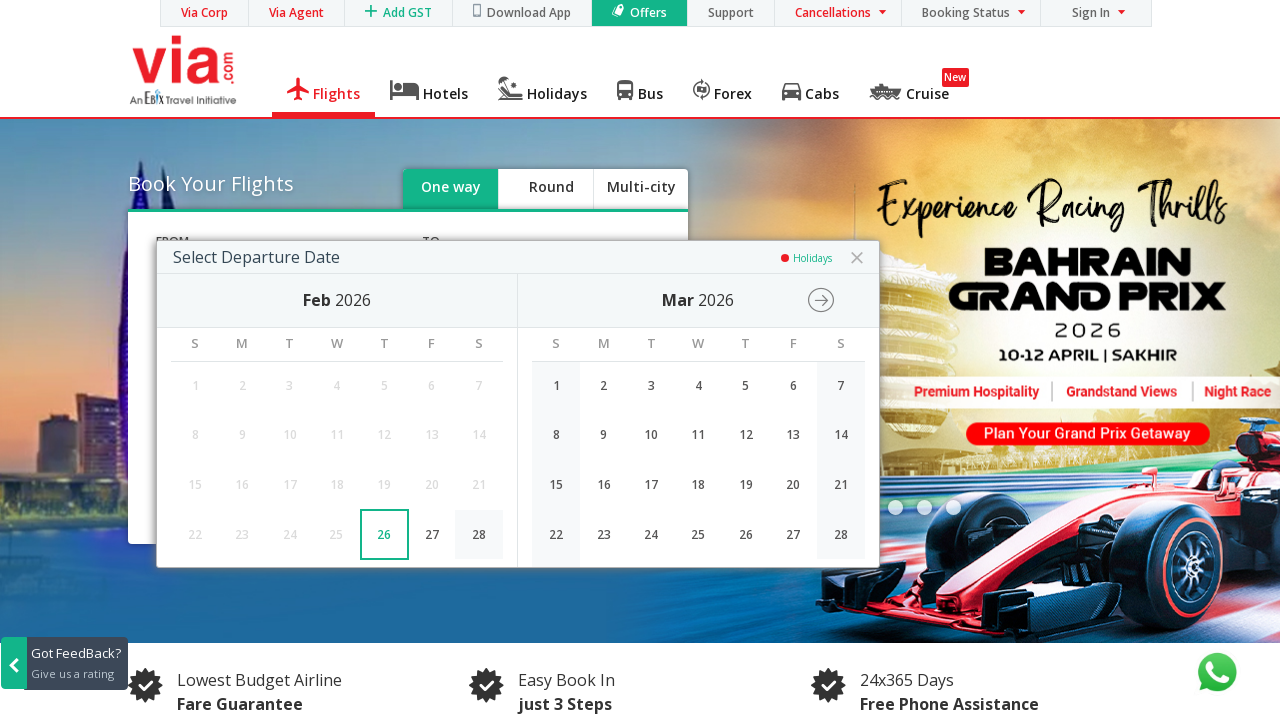

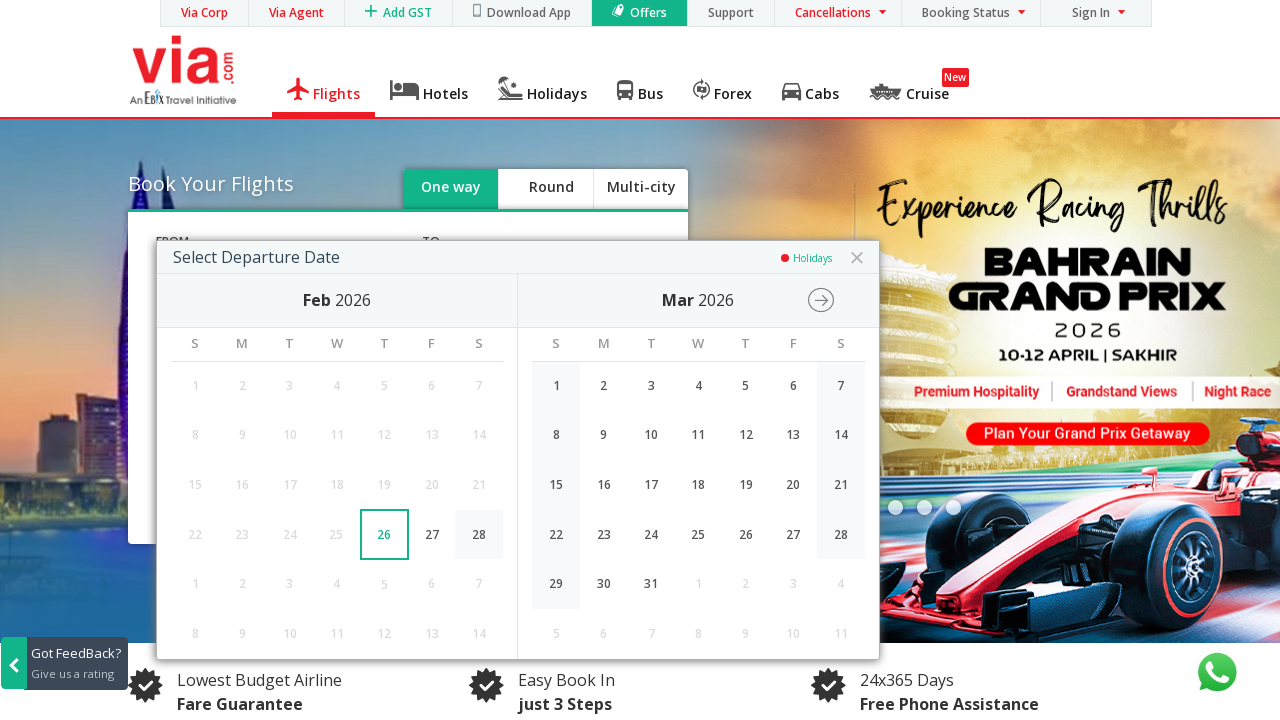